Tests that the currently applied filter link is highlighted with a selected class.

Starting URL: https://demo.playwright.dev/todomvc

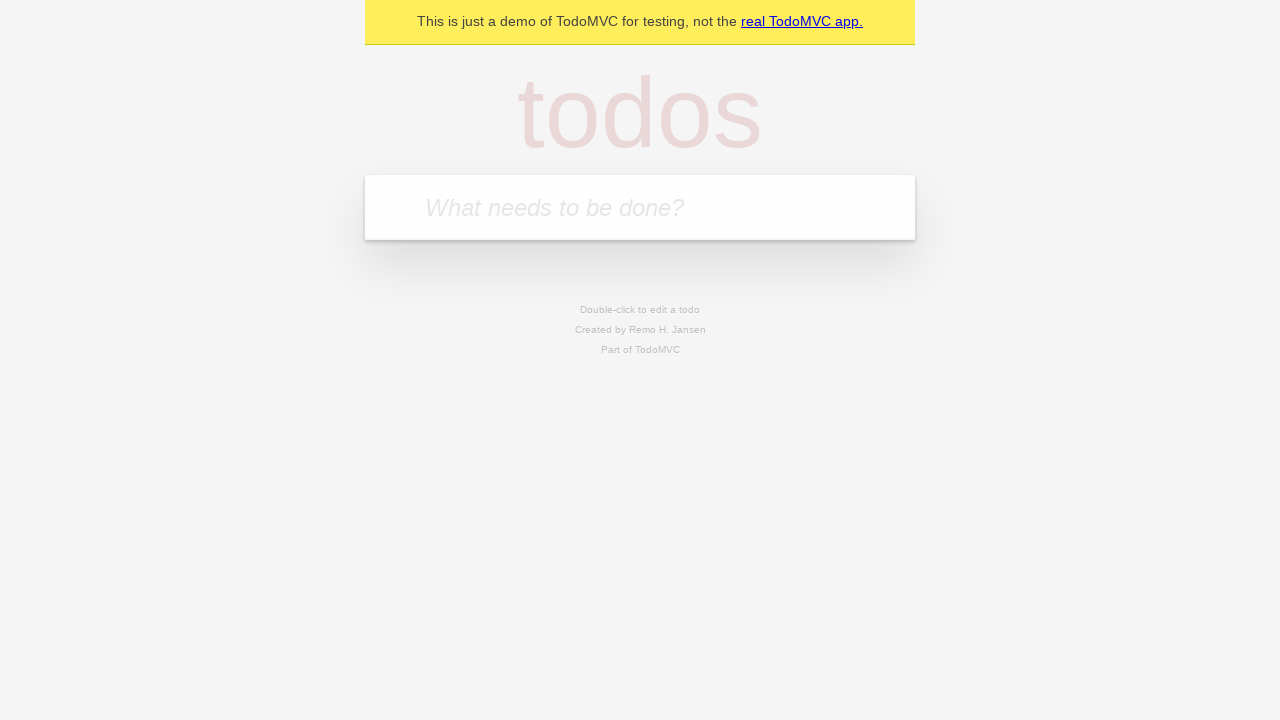

Filled todo input with 'buy some cheese' on internal:attr=[placeholder="What needs to be done?"i]
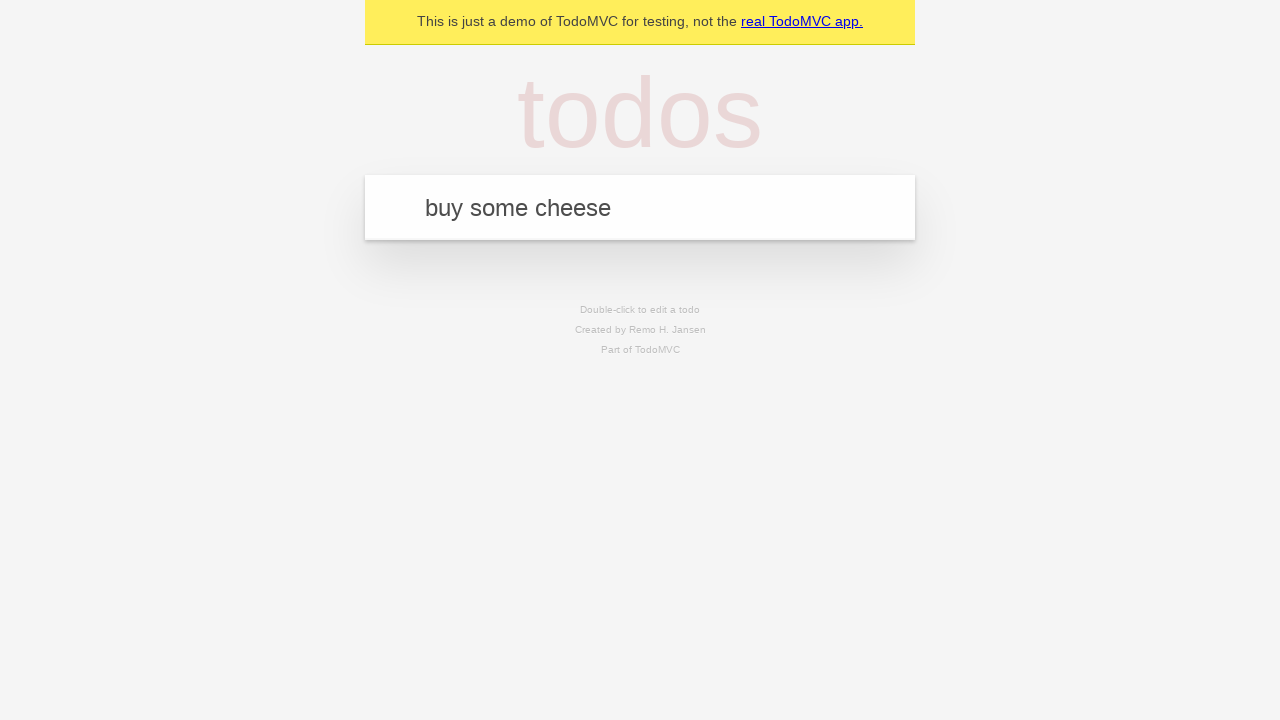

Pressed Enter to create todo 'buy some cheese' on internal:attr=[placeholder="What needs to be done?"i]
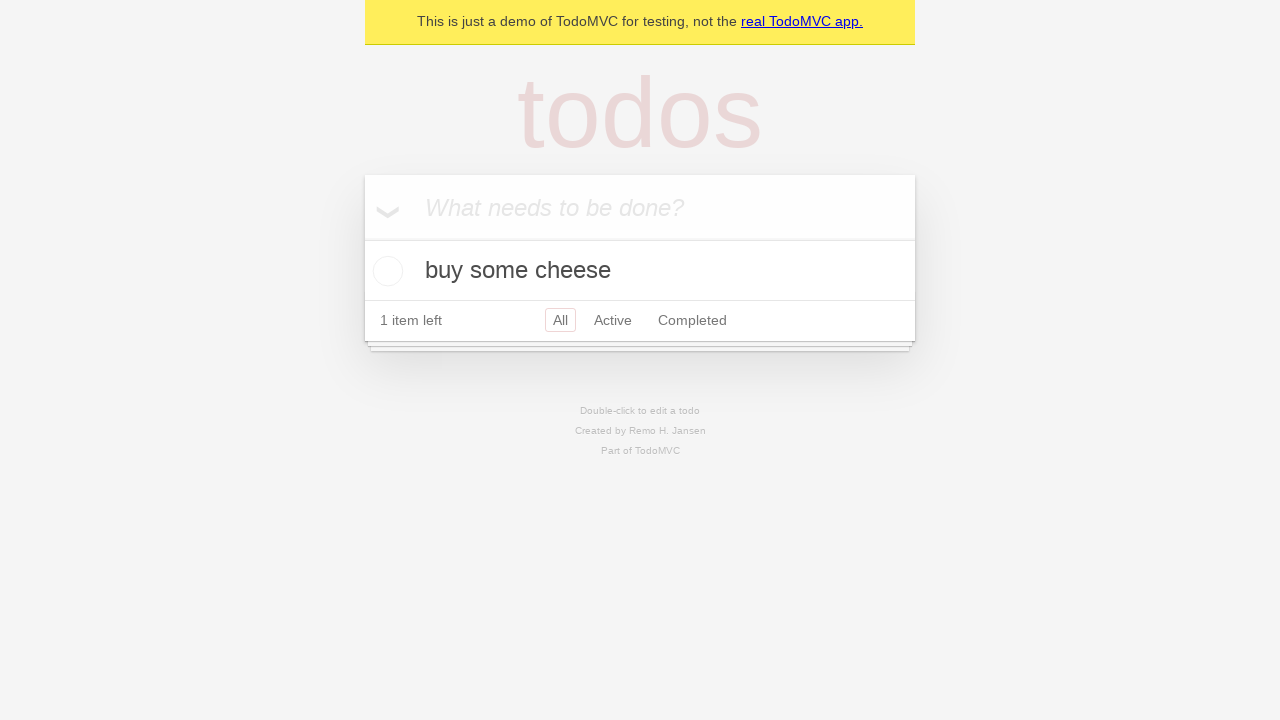

Filled todo input with 'feed the cat' on internal:attr=[placeholder="What needs to be done?"i]
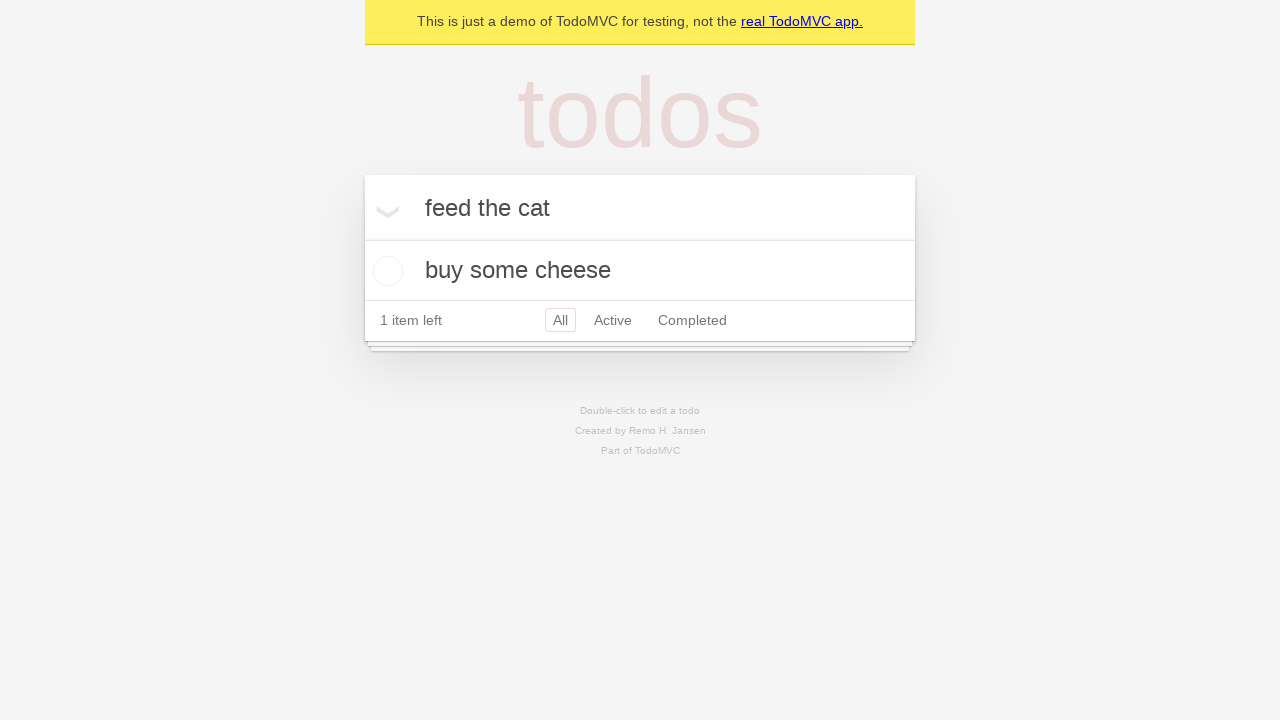

Pressed Enter to create todo 'feed the cat' on internal:attr=[placeholder="What needs to be done?"i]
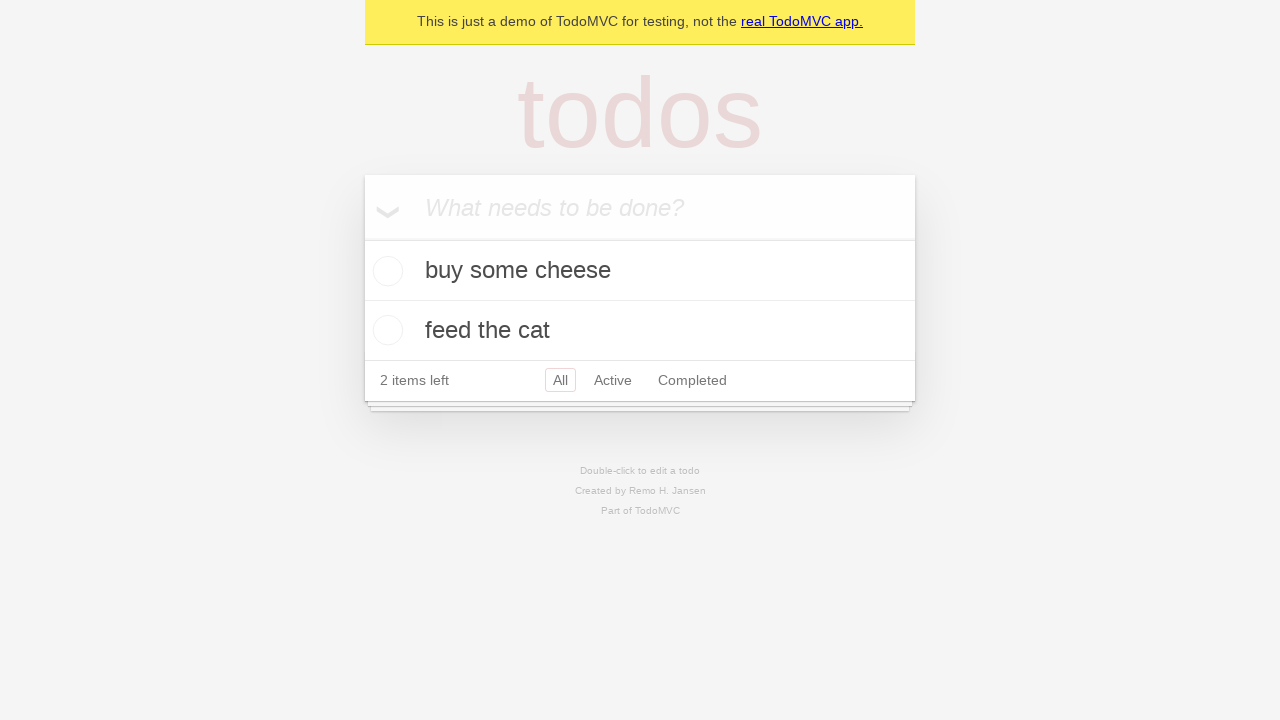

Filled todo input with 'book a doctors appointment' on internal:attr=[placeholder="What needs to be done?"i]
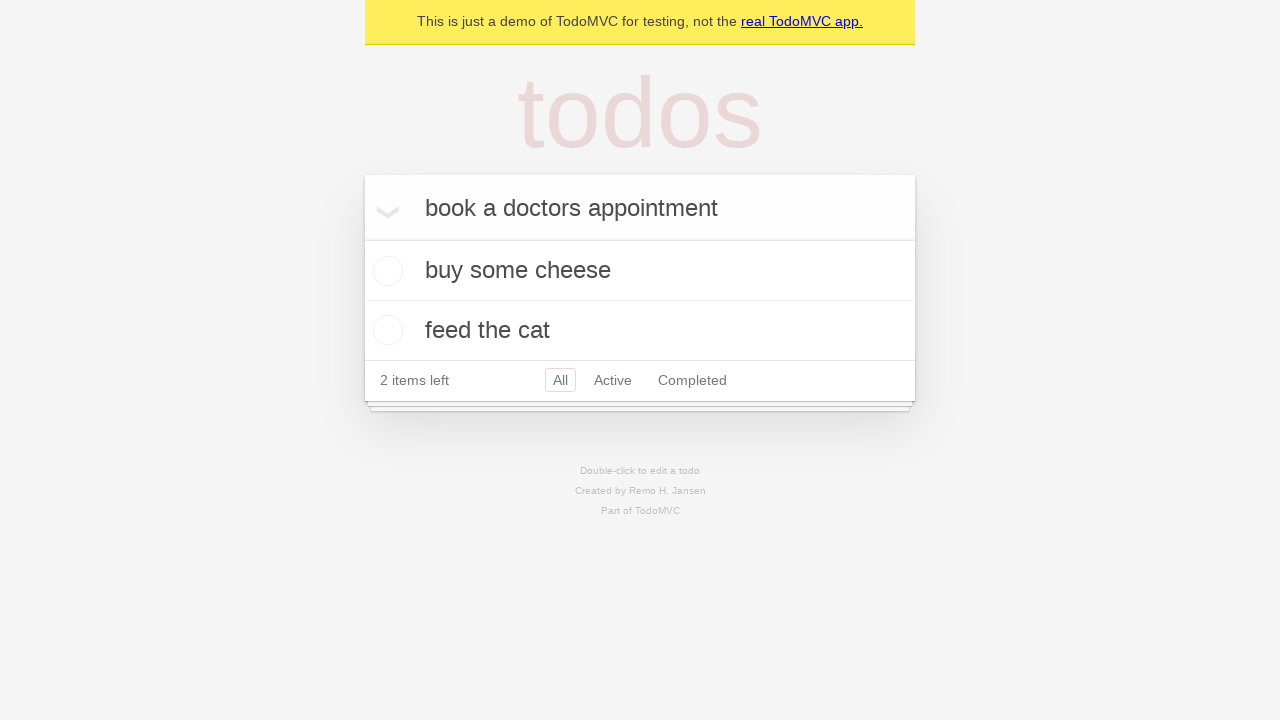

Pressed Enter to create todo 'book a doctors appointment' on internal:attr=[placeholder="What needs to be done?"i]
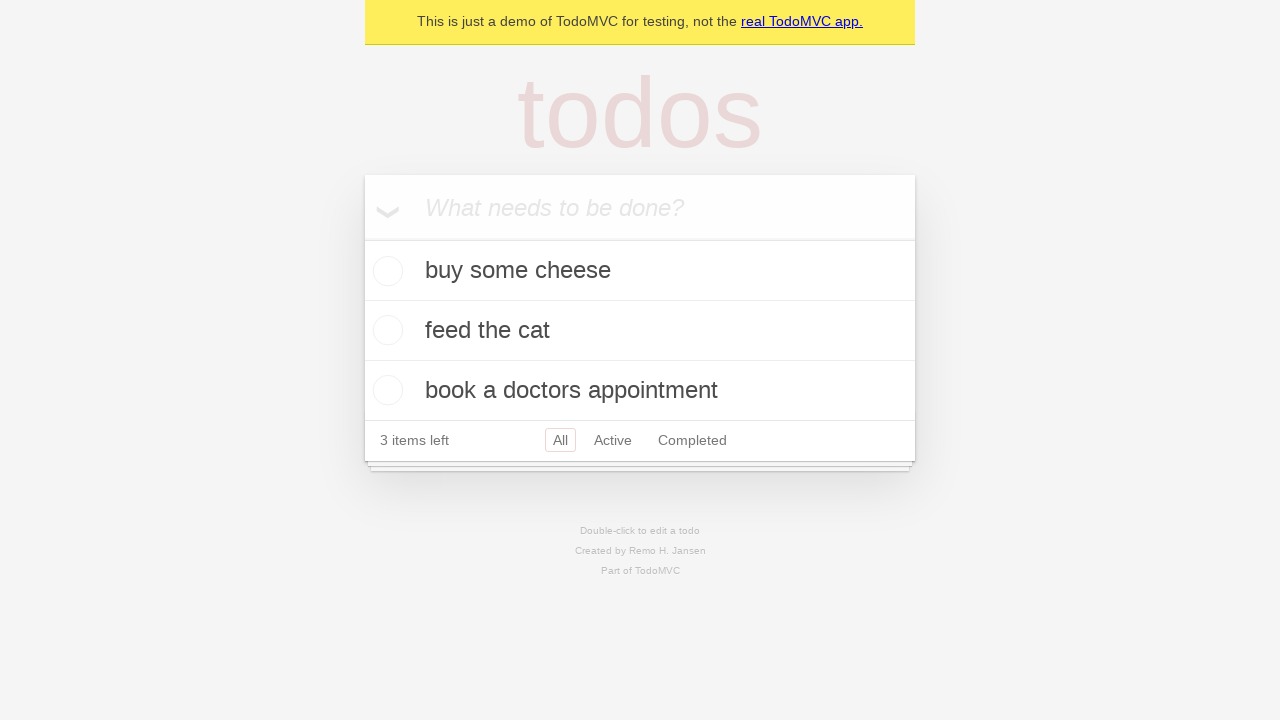

Waited for all 3 todos to be created
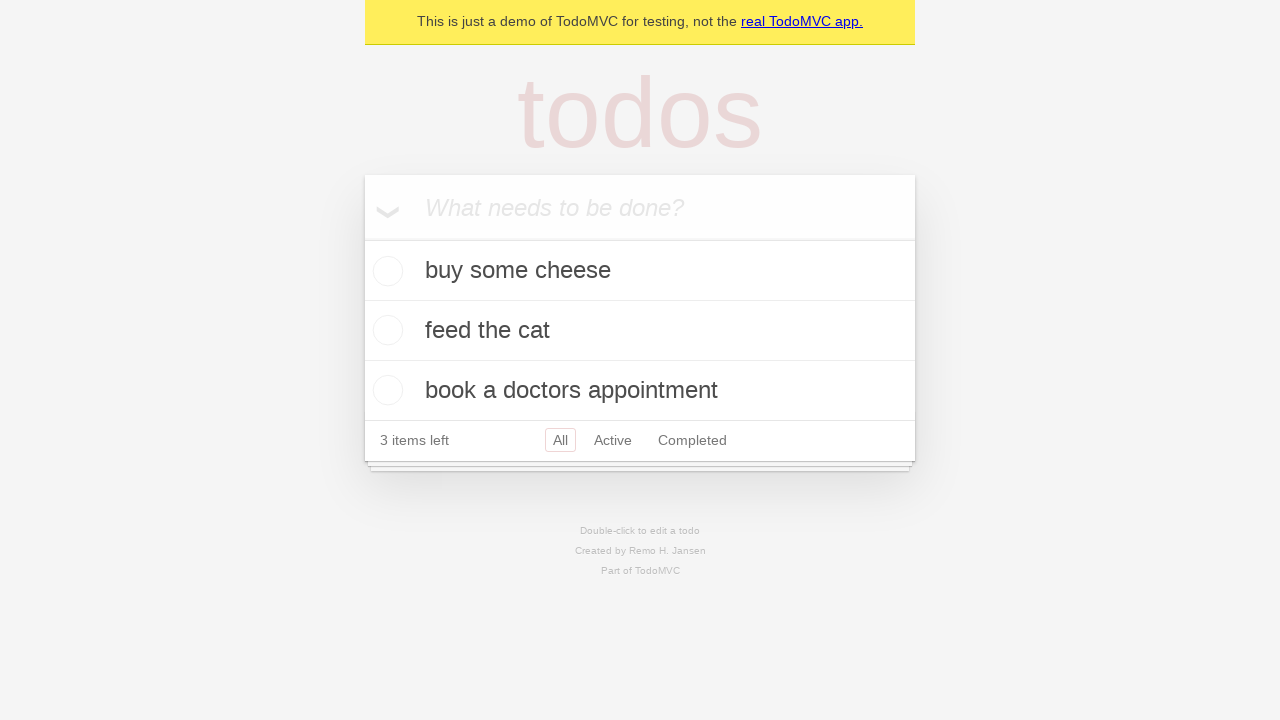

Clicked Active filter link at (613, 440) on internal:role=link[name="Active"i]
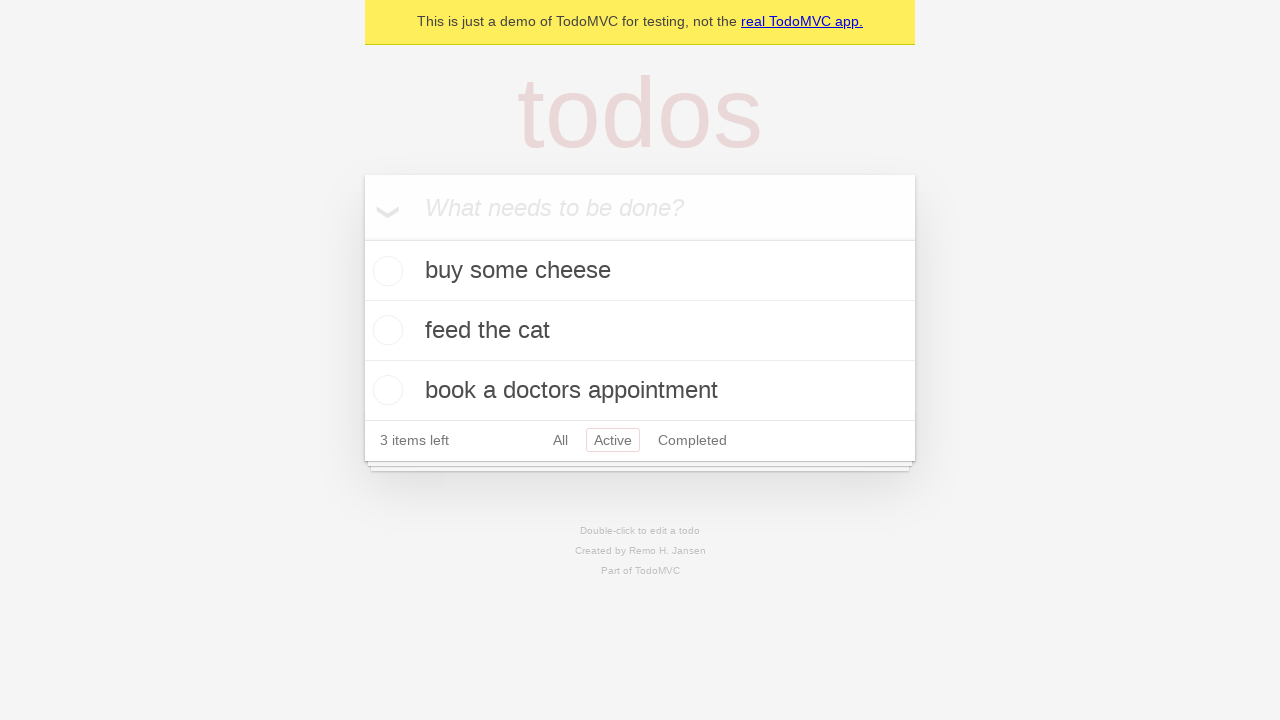

Clicked Completed filter link at (692, 440) on internal:role=link[name="Completed"i]
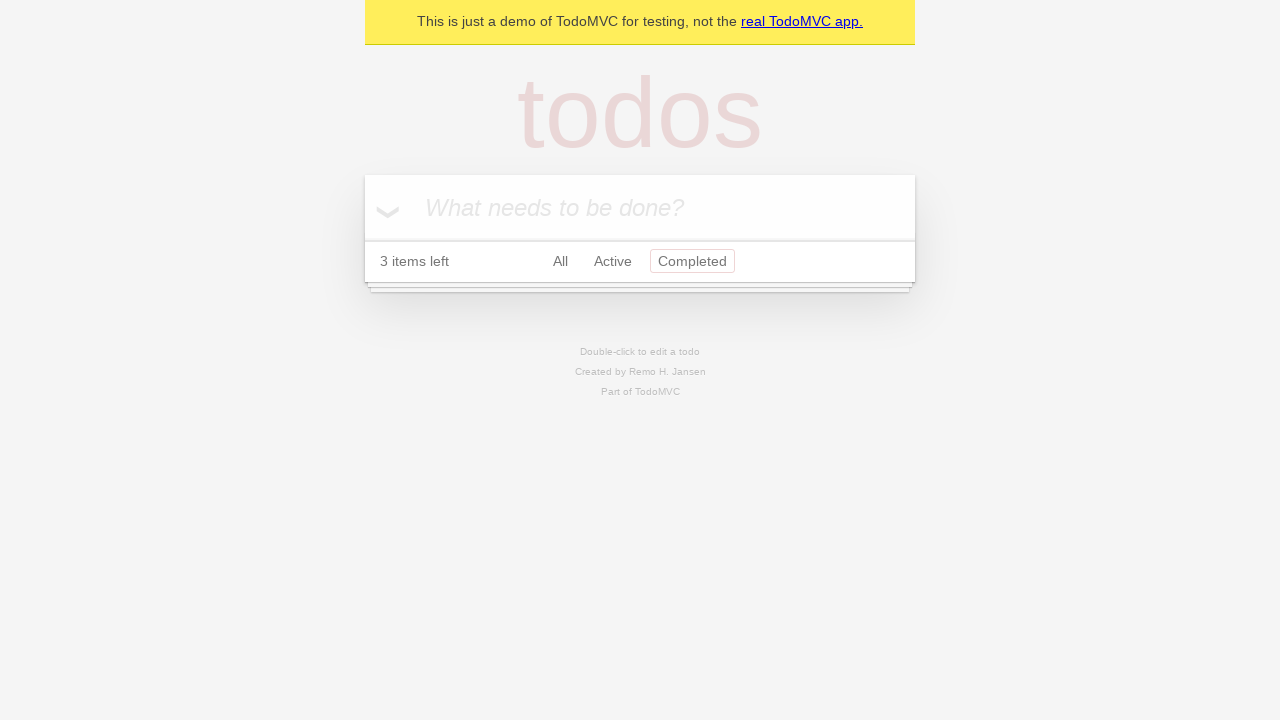

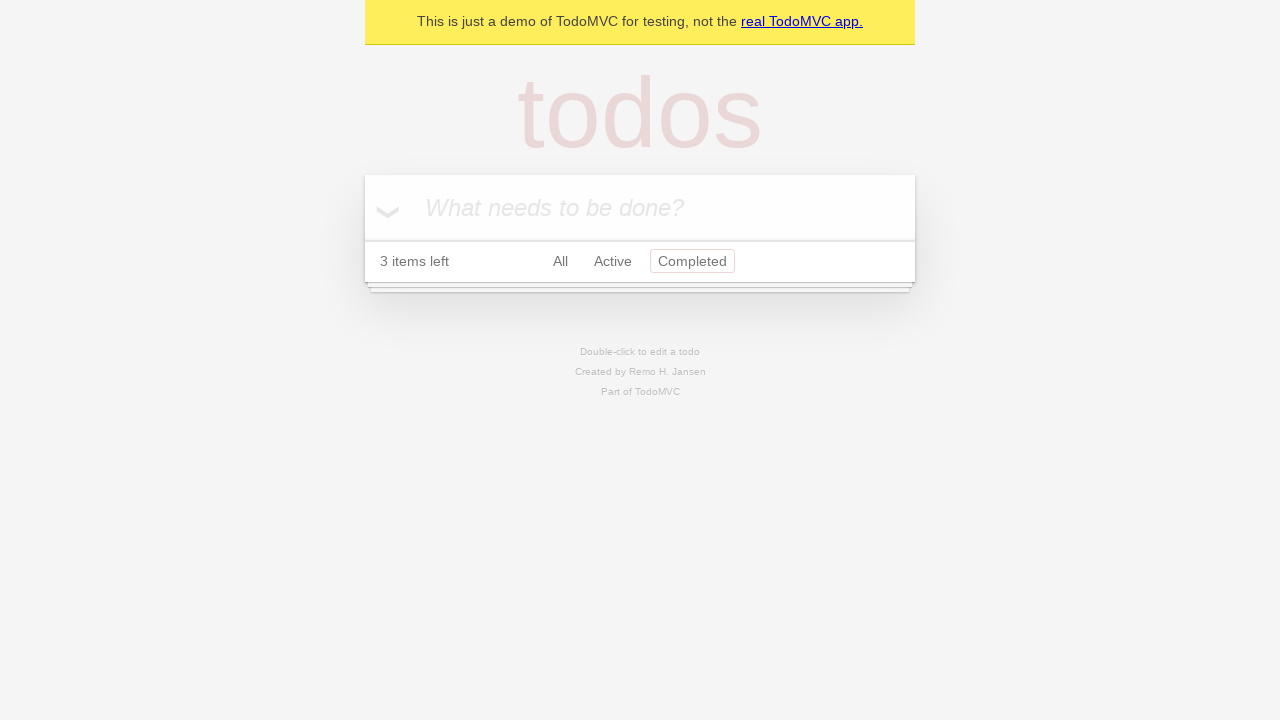